Tests form interaction by extracting a hidden attribute value from an element, performing a mathematical calculation on it, filling in the answer, checking required checkboxes, and submitting the form.

Starting URL: http://suninjuly.github.io/get_attribute.html

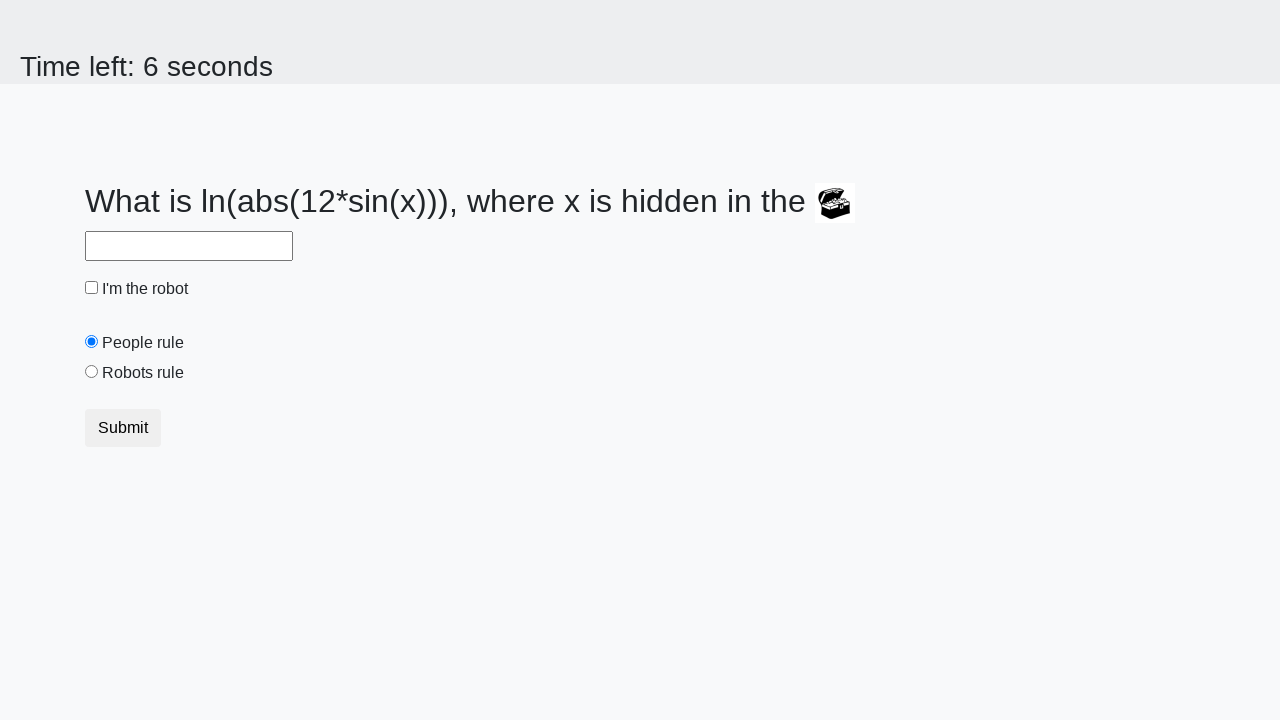

Located treasure element with ID 'treasure'
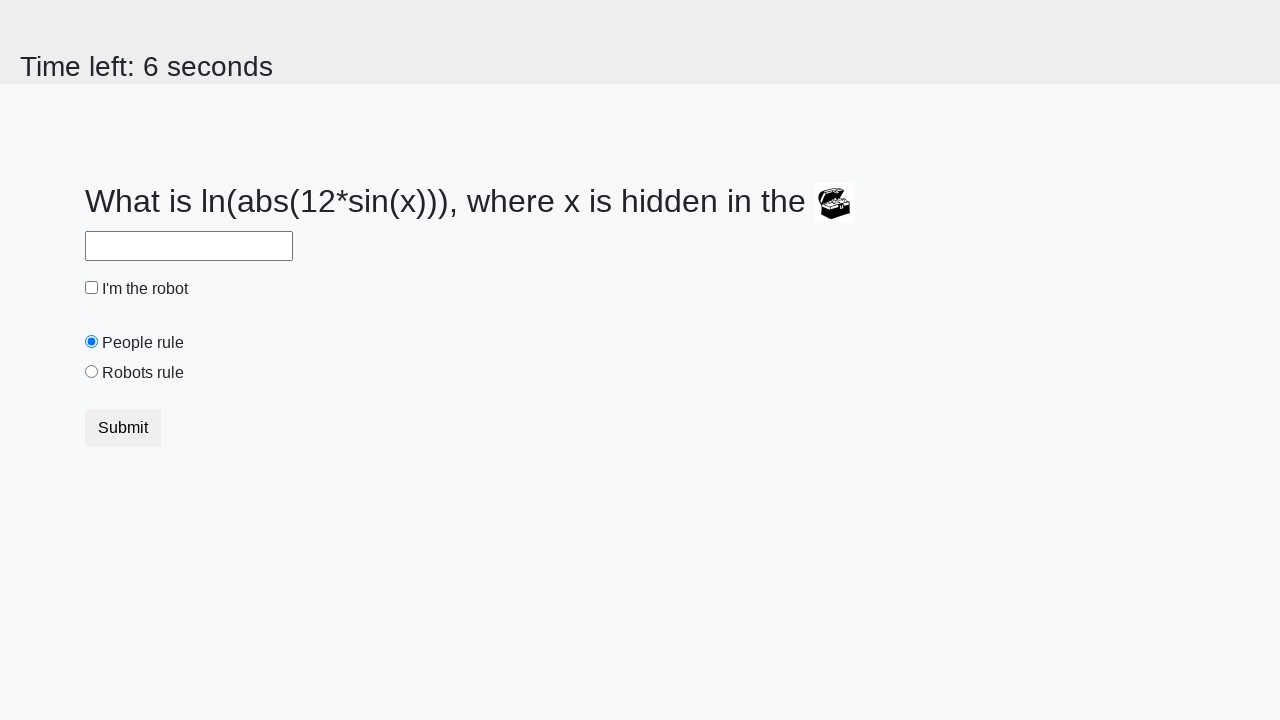

Extracted 'valuex' attribute from treasure element
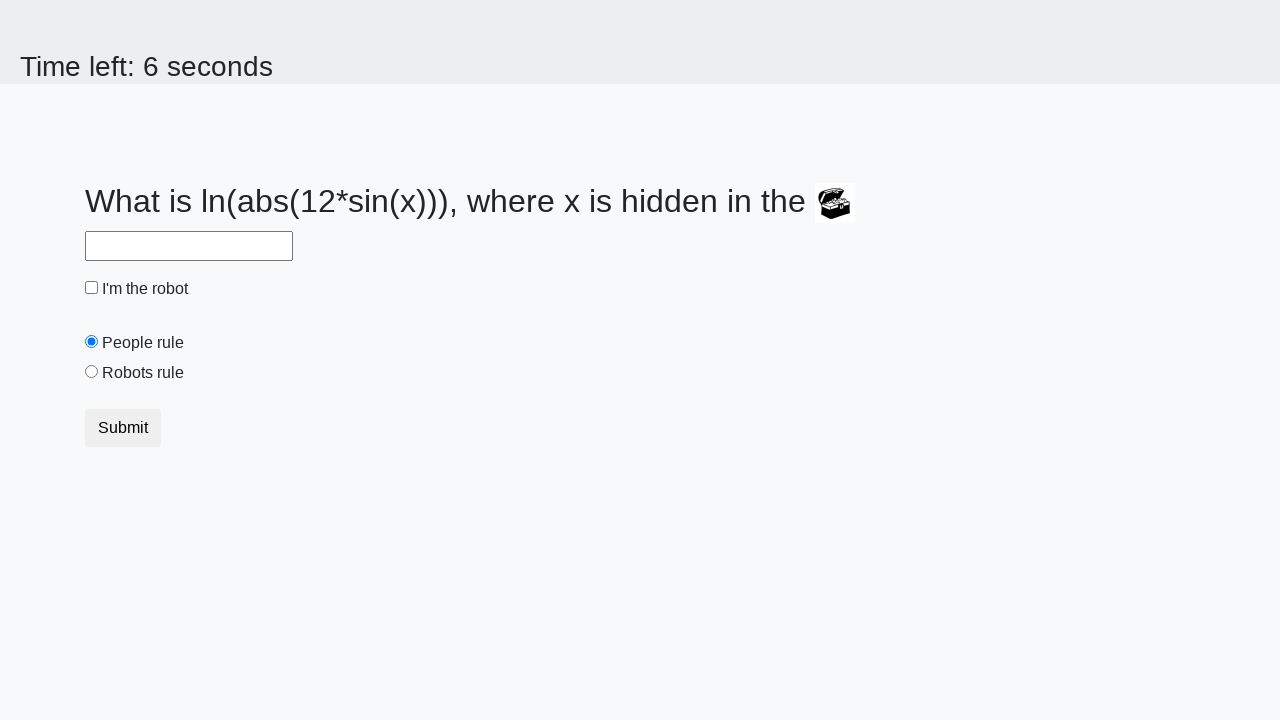

Calculated answer using mathematical formula: 2.000386918332512
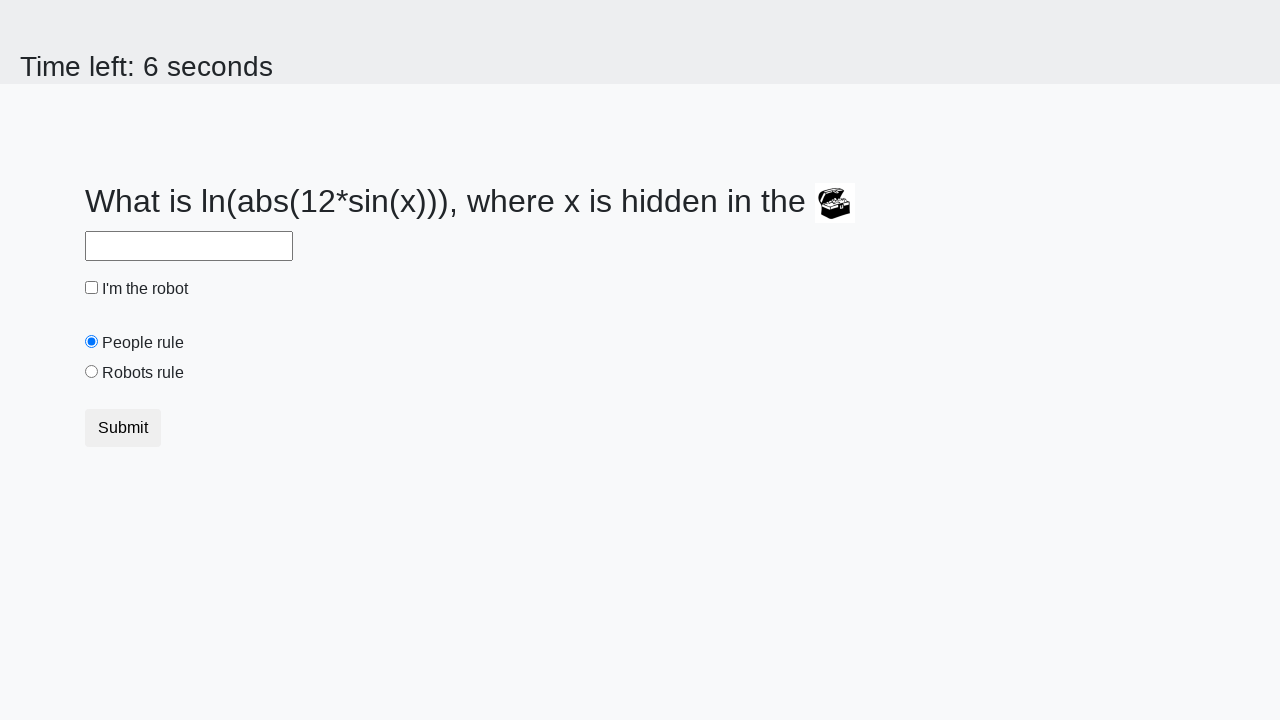

Filled answer field with calculated value: 2.000386918332512 on #answer
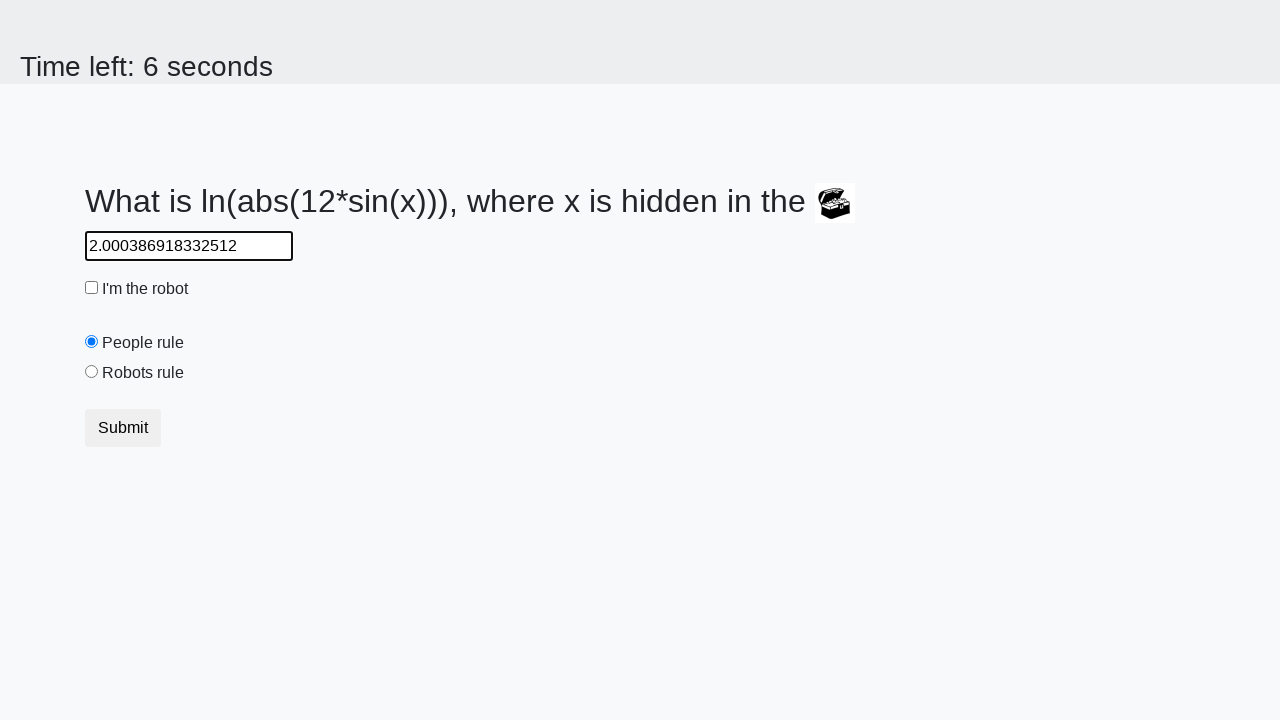

Clicked robot checkbox at (92, 288) on #robotCheckbox
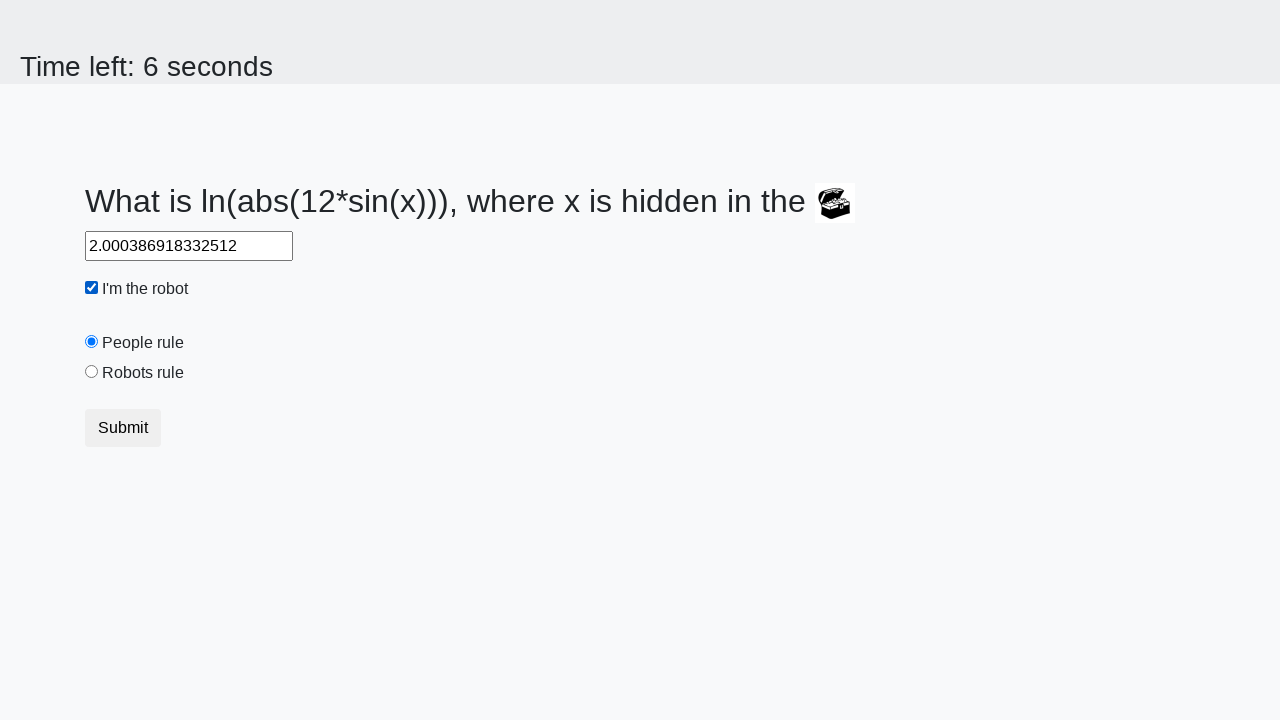

Clicked robots rule checkbox at (92, 372) on #robotsRule
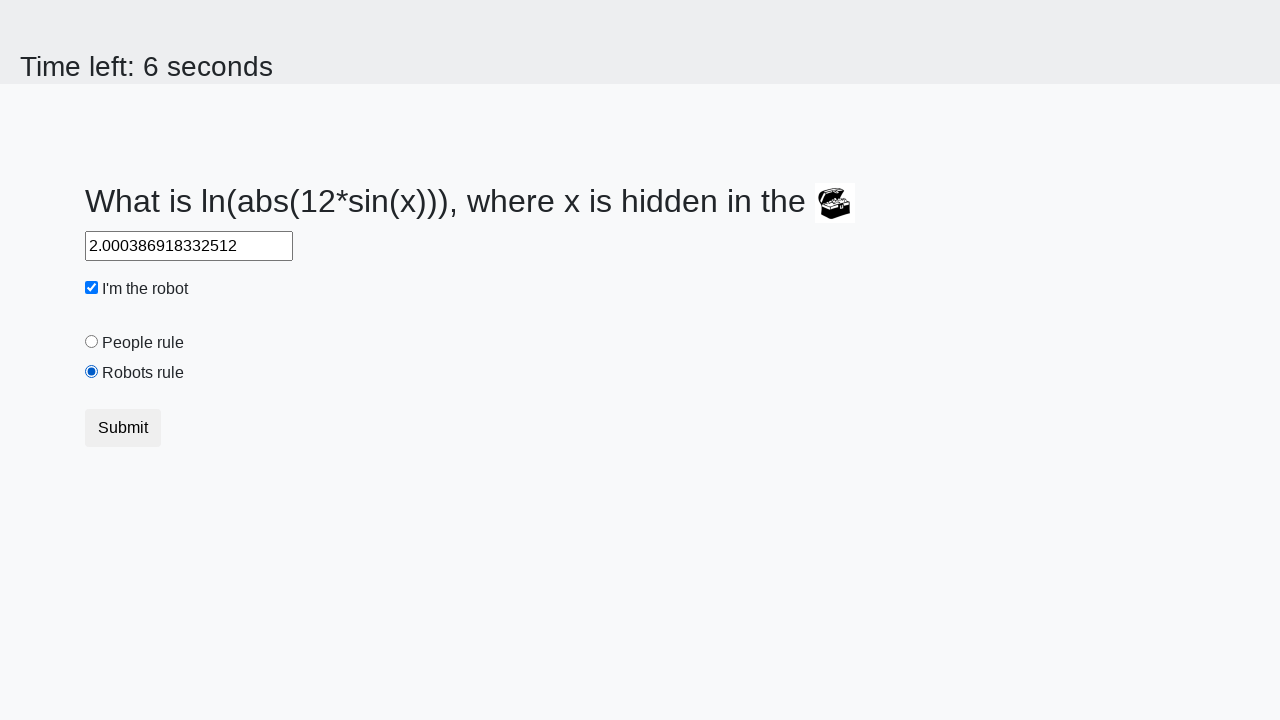

Clicked form submit button at (123, 428) on button
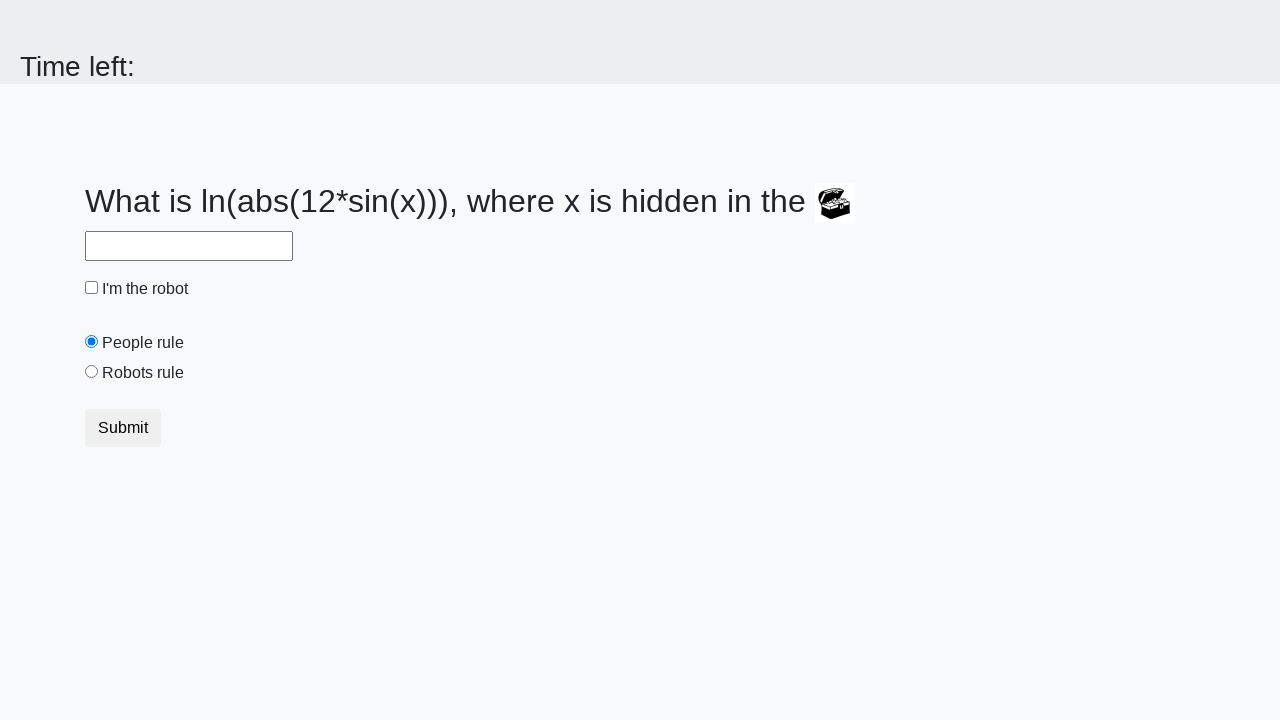

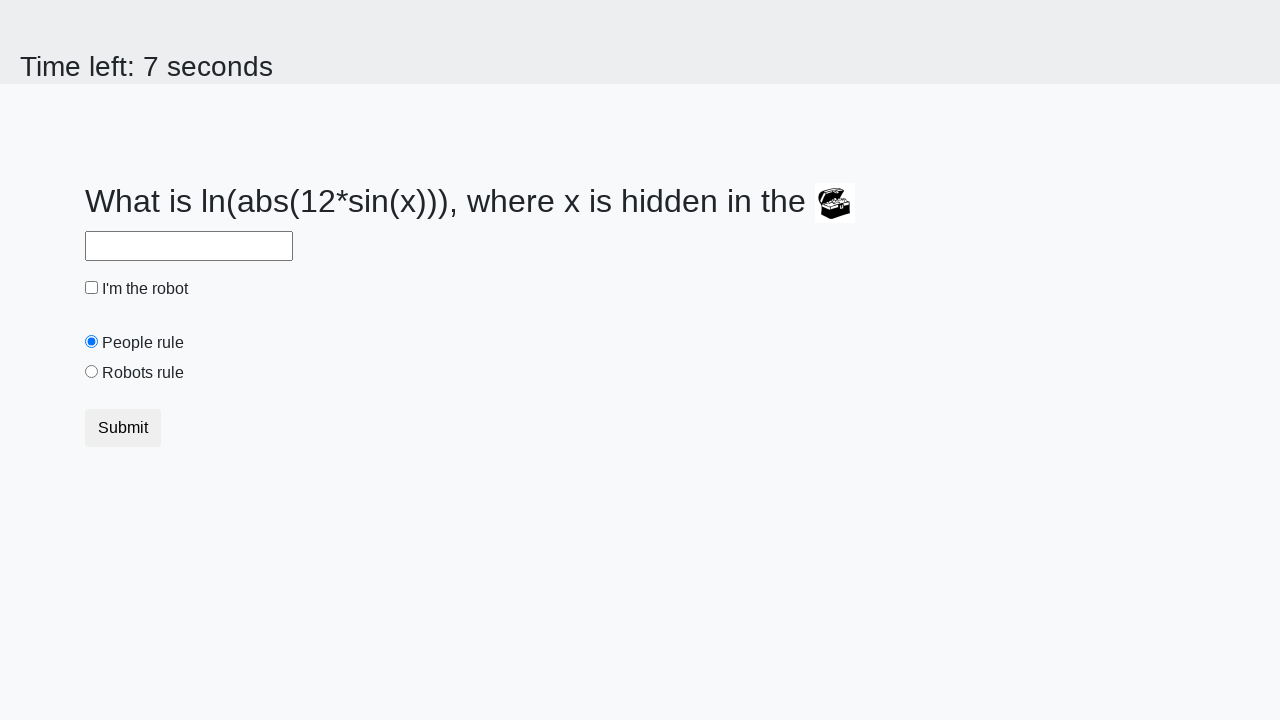